Tests registration validation by submitting a form without a last name and verifying the required field error message is displayed.

Starting URL: http://parabank.parasoft.com/parabank/register.htm

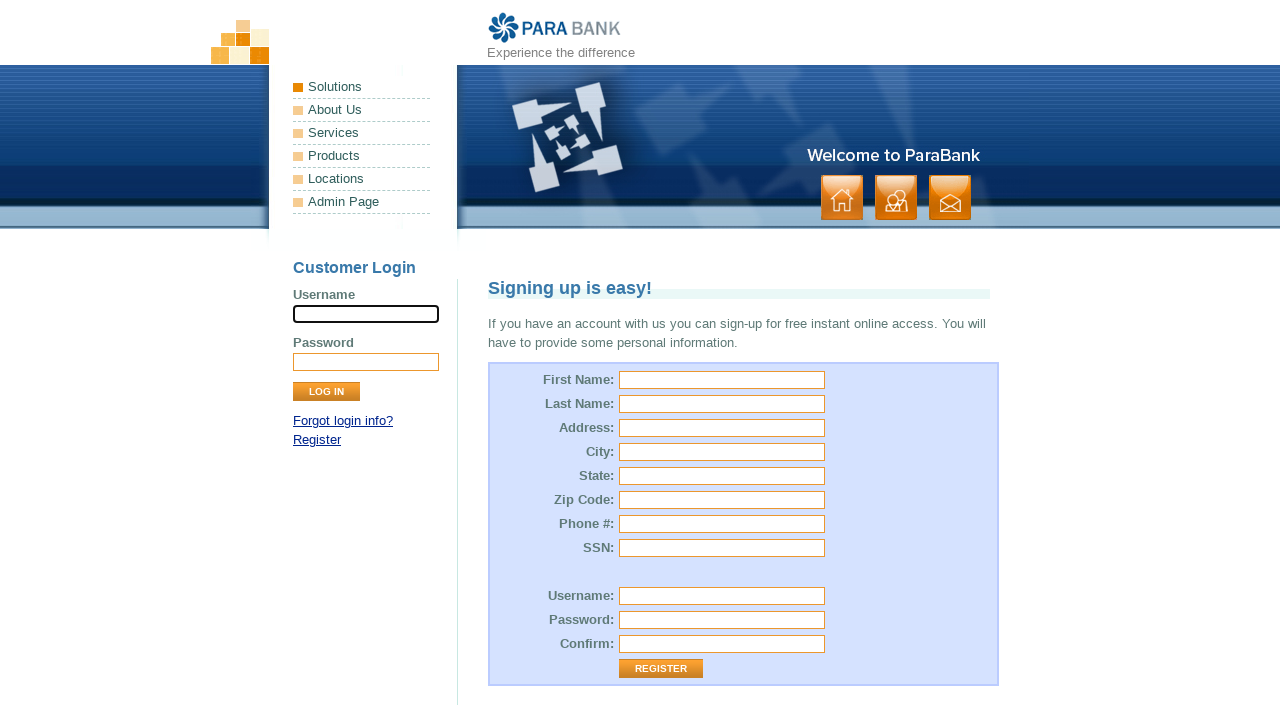

Filled first name with 'Alicja' on input#customer\.firstName
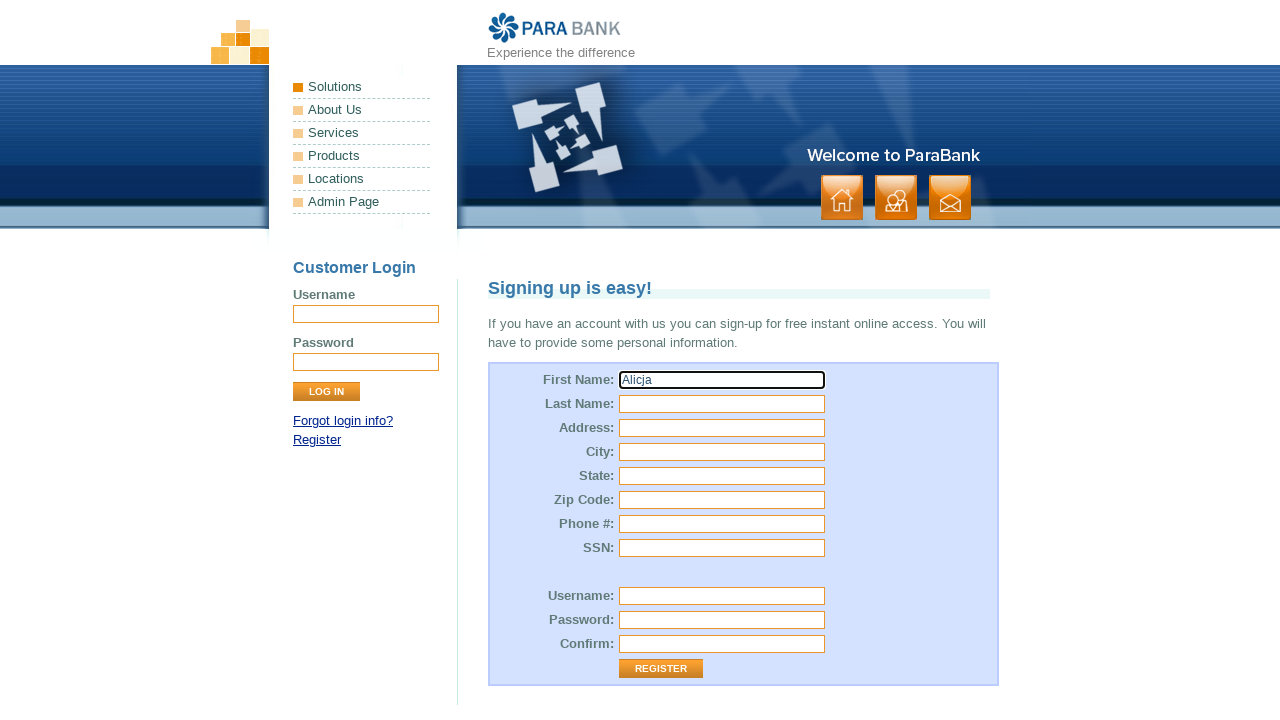

Filled street address with 'Nadwiślańska' on input#customer\.address\.street
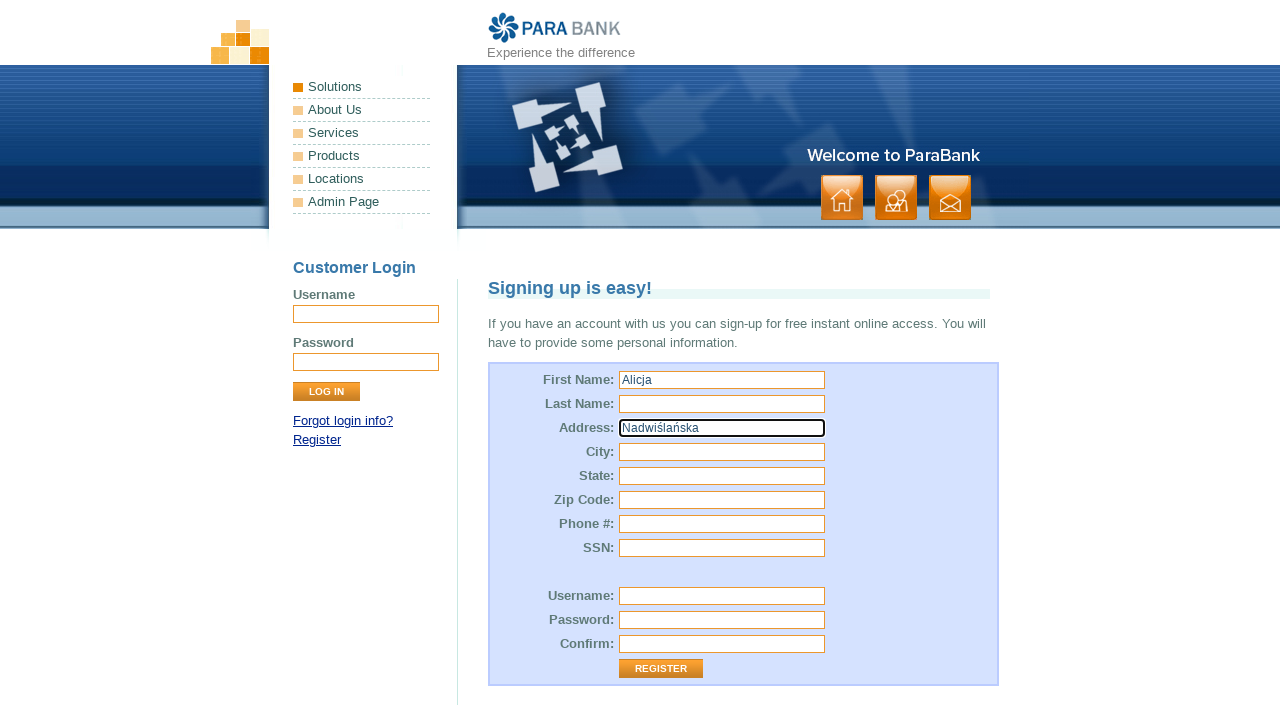

Filled city with 'Wrocław' on input#customer\.address\.city
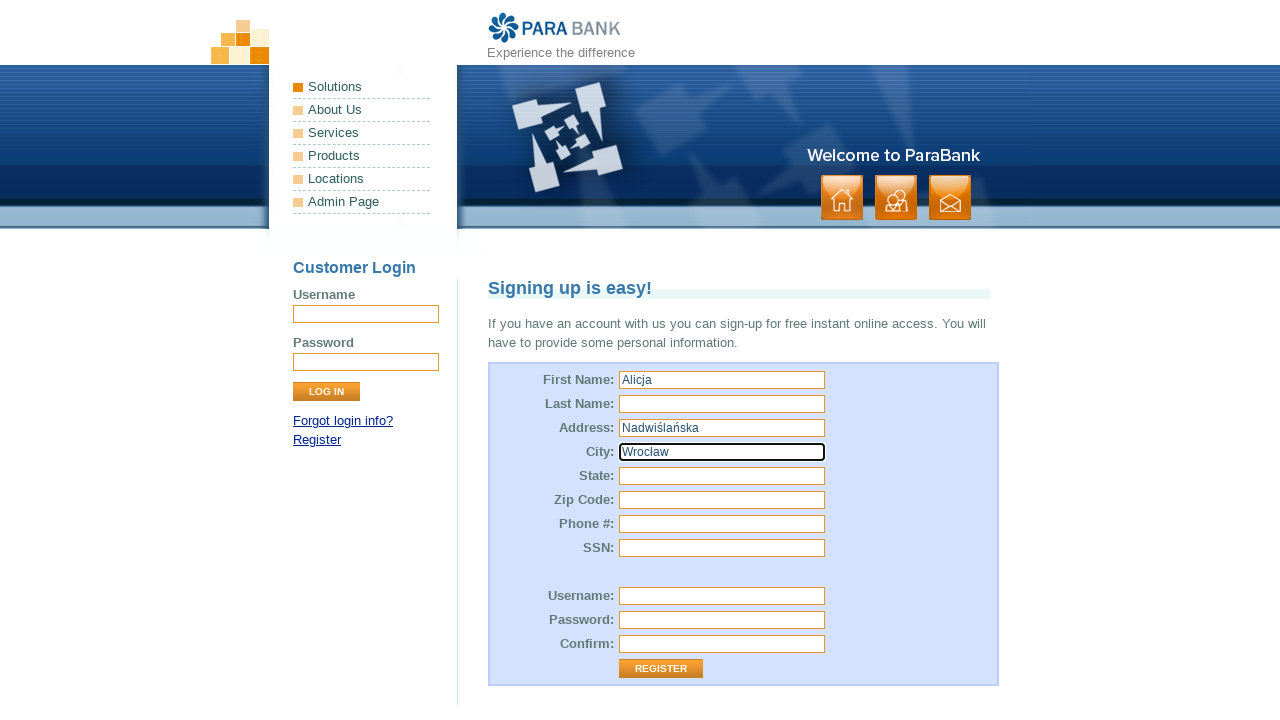

Filled state with 'Dolnośląskie' on input#customer\.address\.state
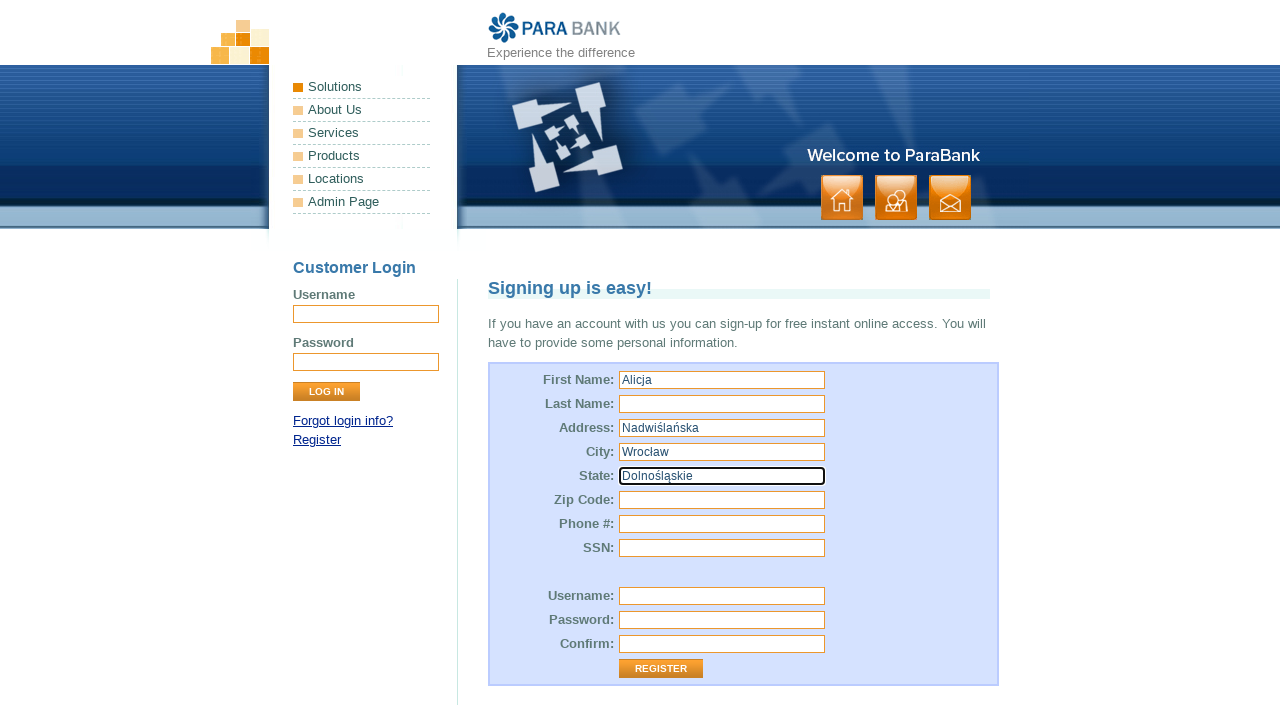

Filled zip code with '44-789' on input#customer\.address\.zipCode
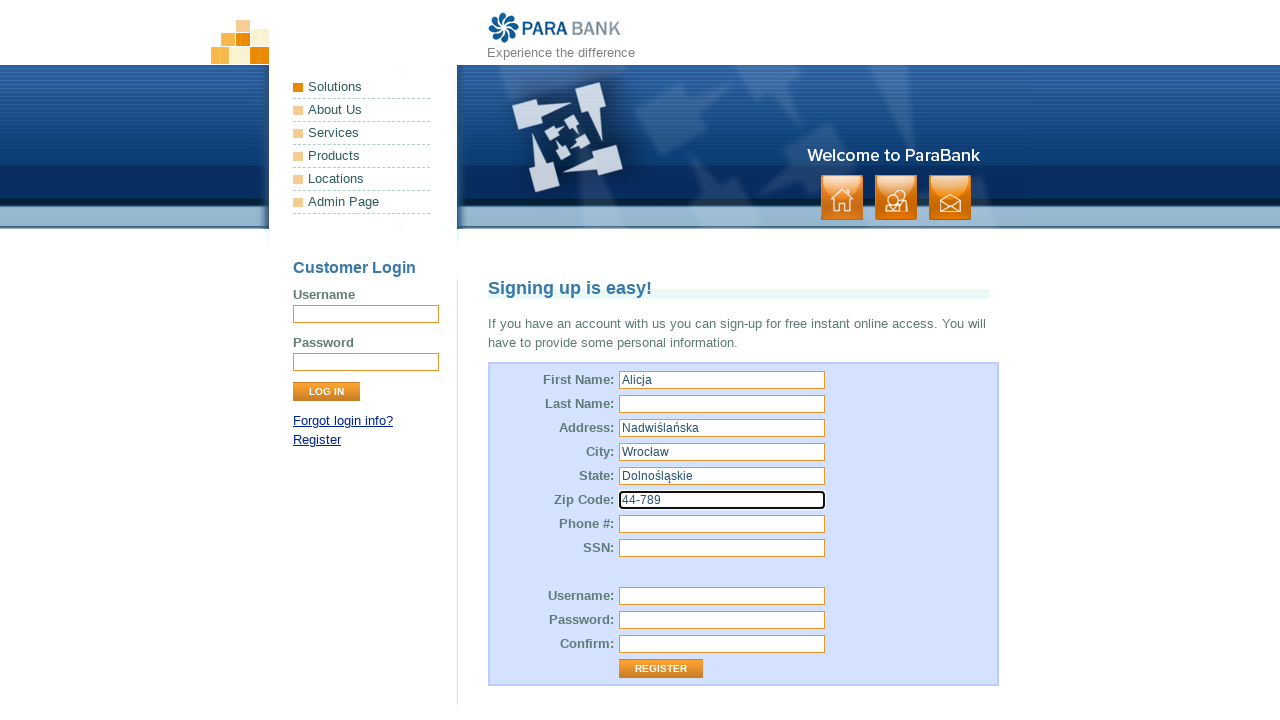

Filled SSN with '34567890' on input#customer\.ssn
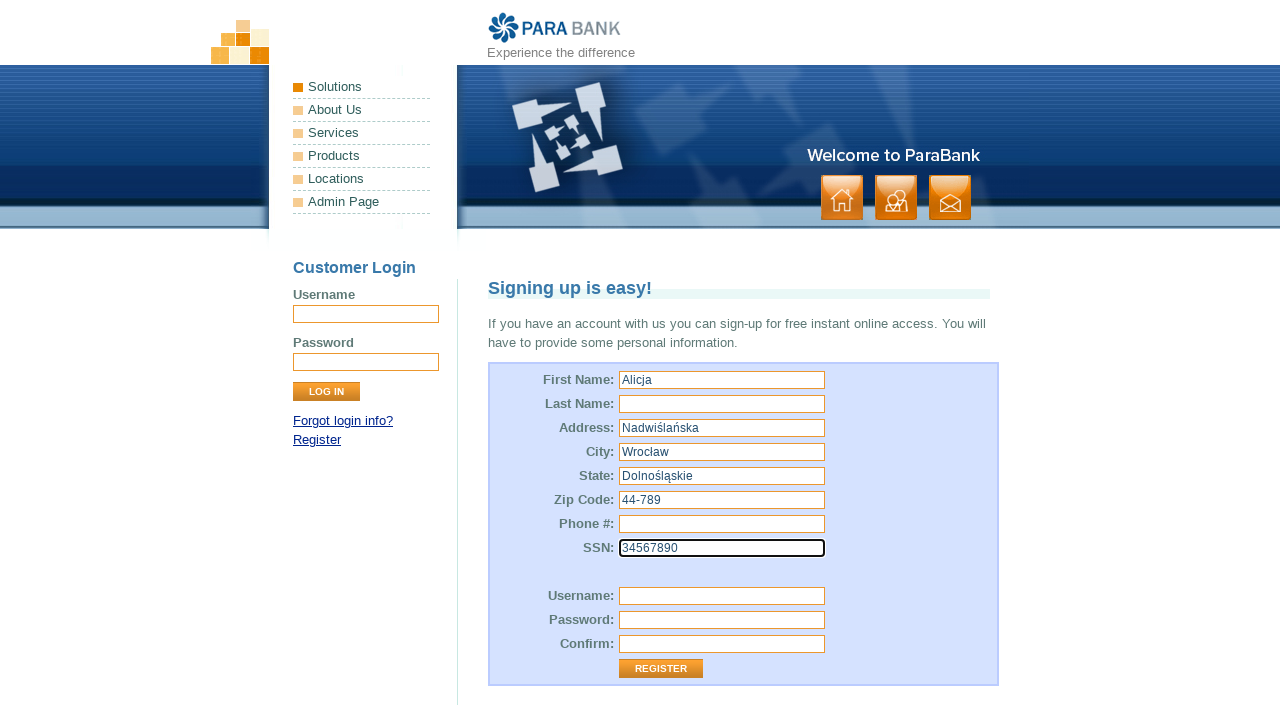

Filled username with 'testuser5n8q_alicja' on input#customer\.username
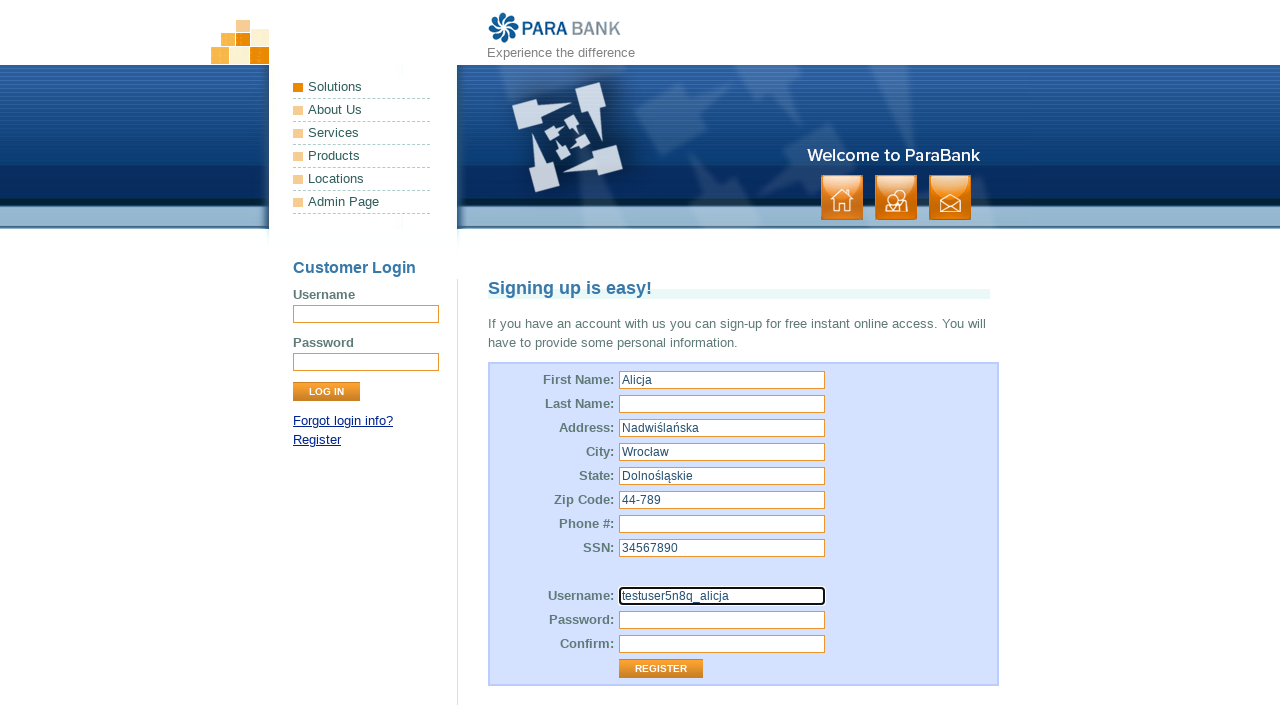

Filled password with 'alicja123' on input#customer\.password
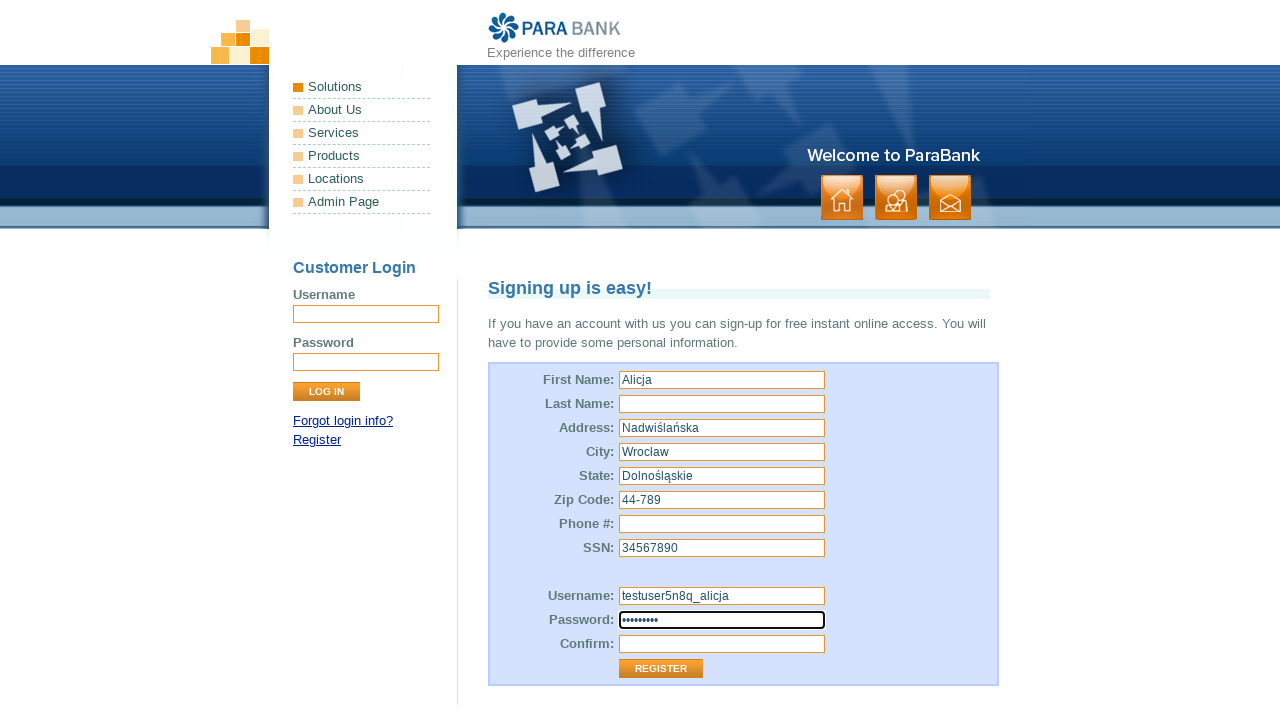

Filled repeated password with 'alicja123' on input#repeatedPassword
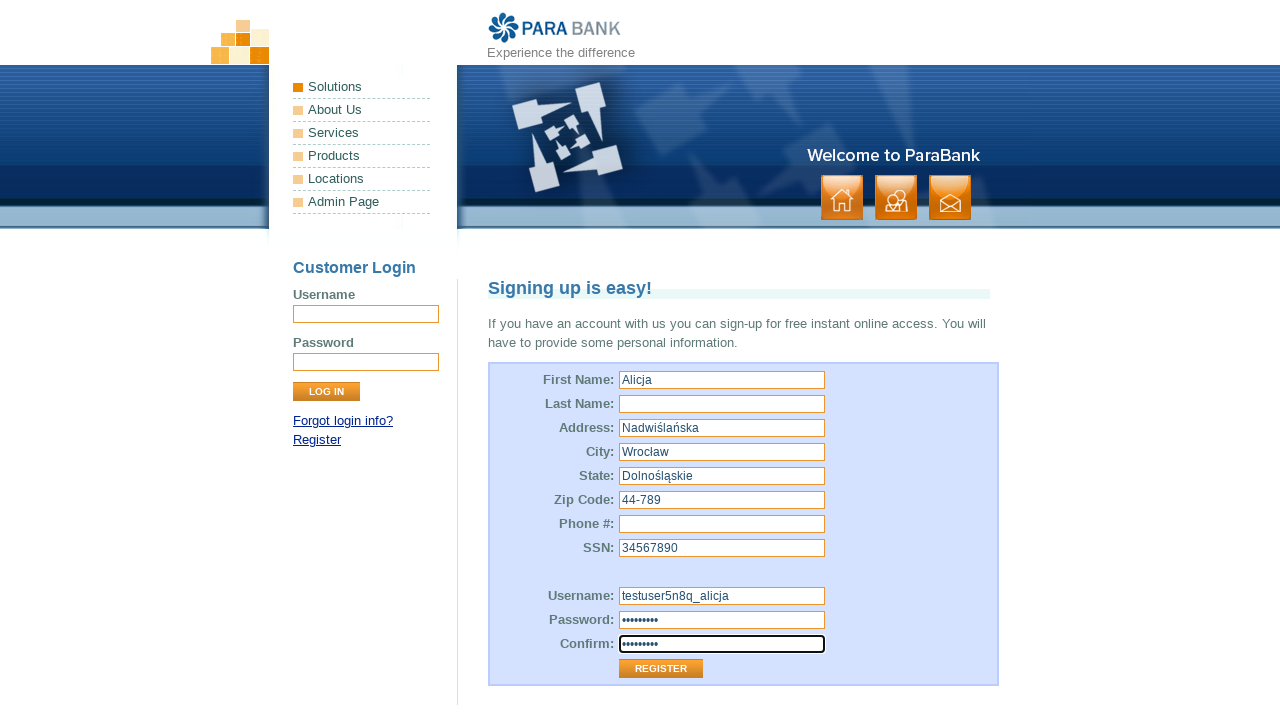

Clicked Register button to submit form without last name at (661, 669) on input[value='Register']
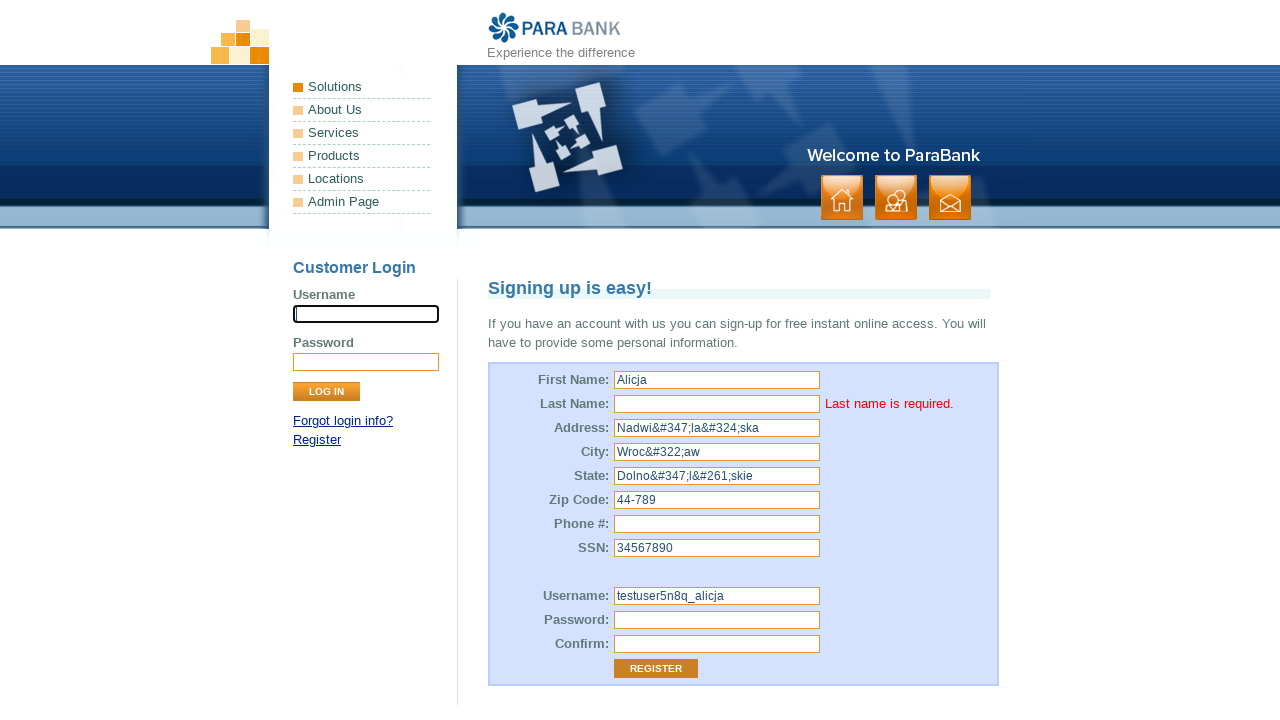

Waited for error message to appear after form submission
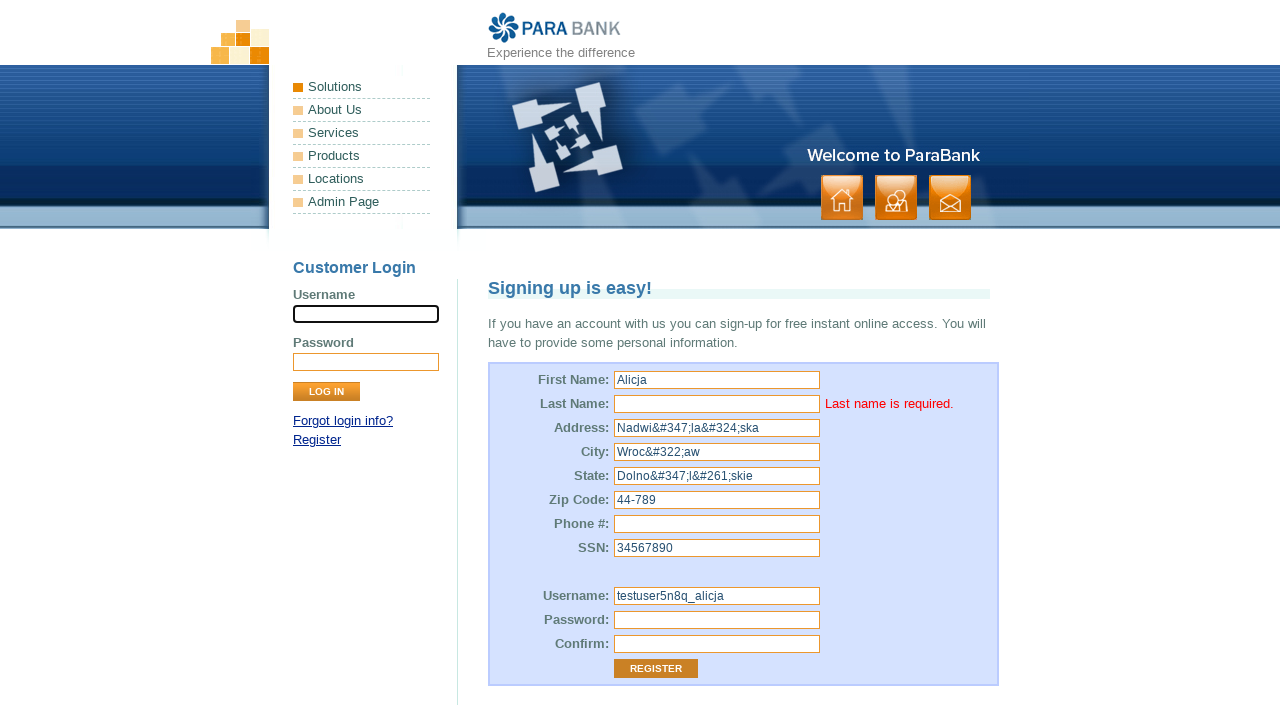

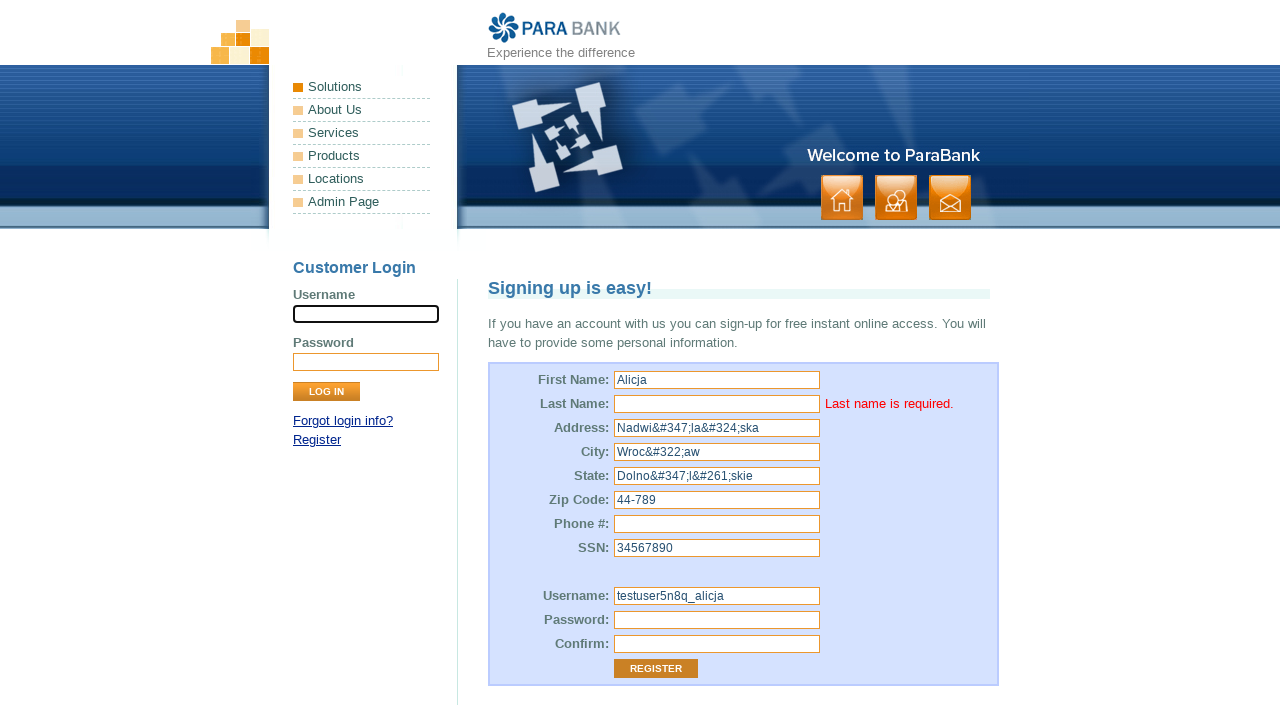